Tests the withdrawal functionality by first depositing and then withdrawing an amount

Starting URL: https://www.globalsqa.com/angularJs-protractor/BankingProject/#/login

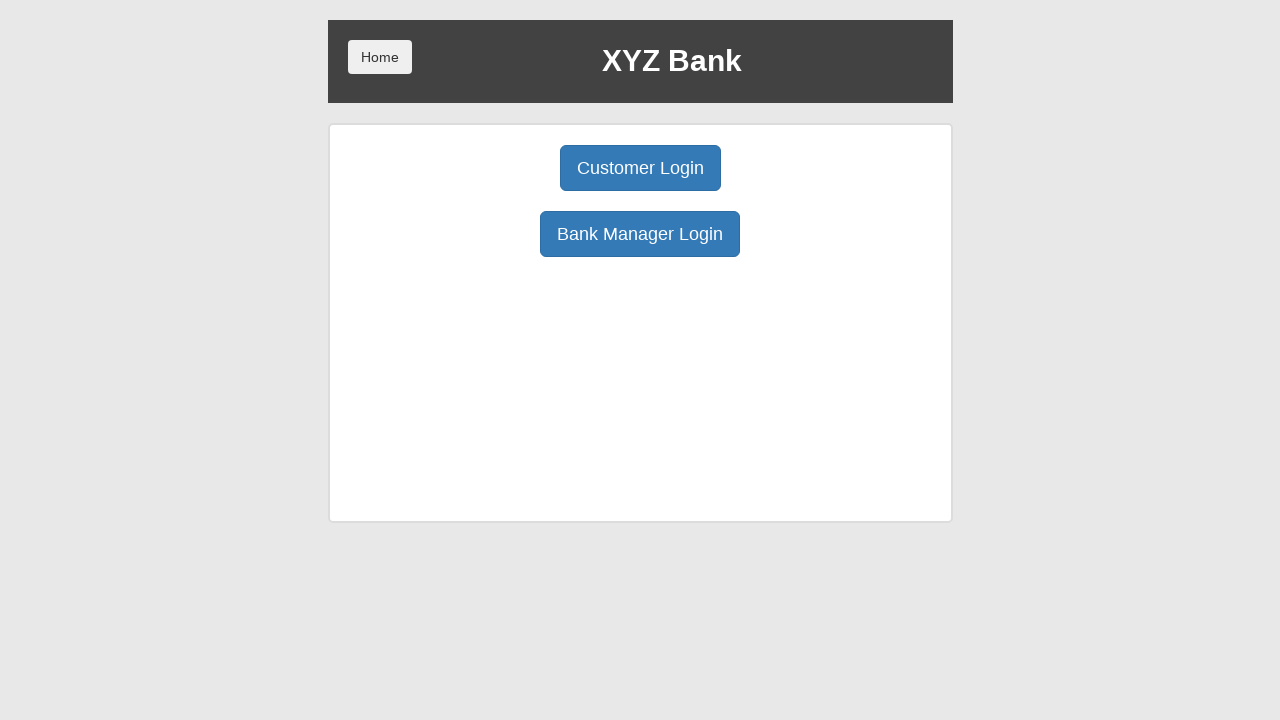

Clicked on Customer Login button at (640, 168) on button[ng-click='customer()']
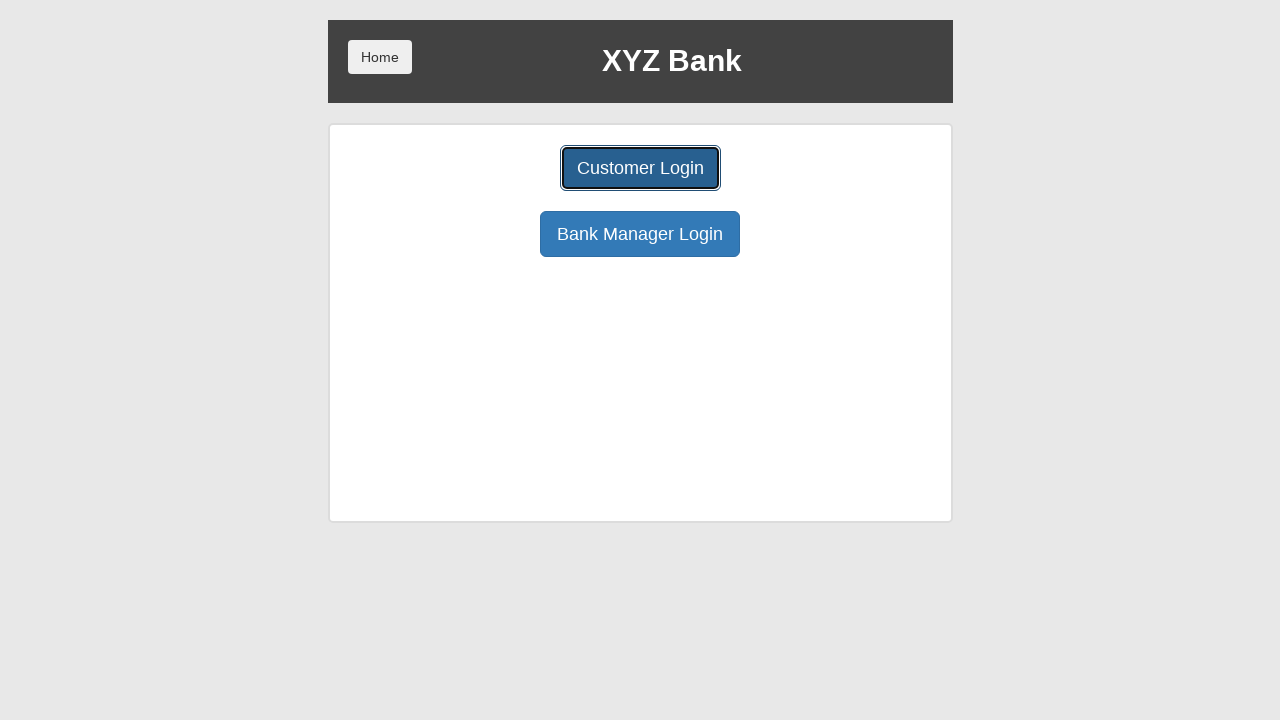

Clicked on customer dropdown at (640, 187) on #userSelect
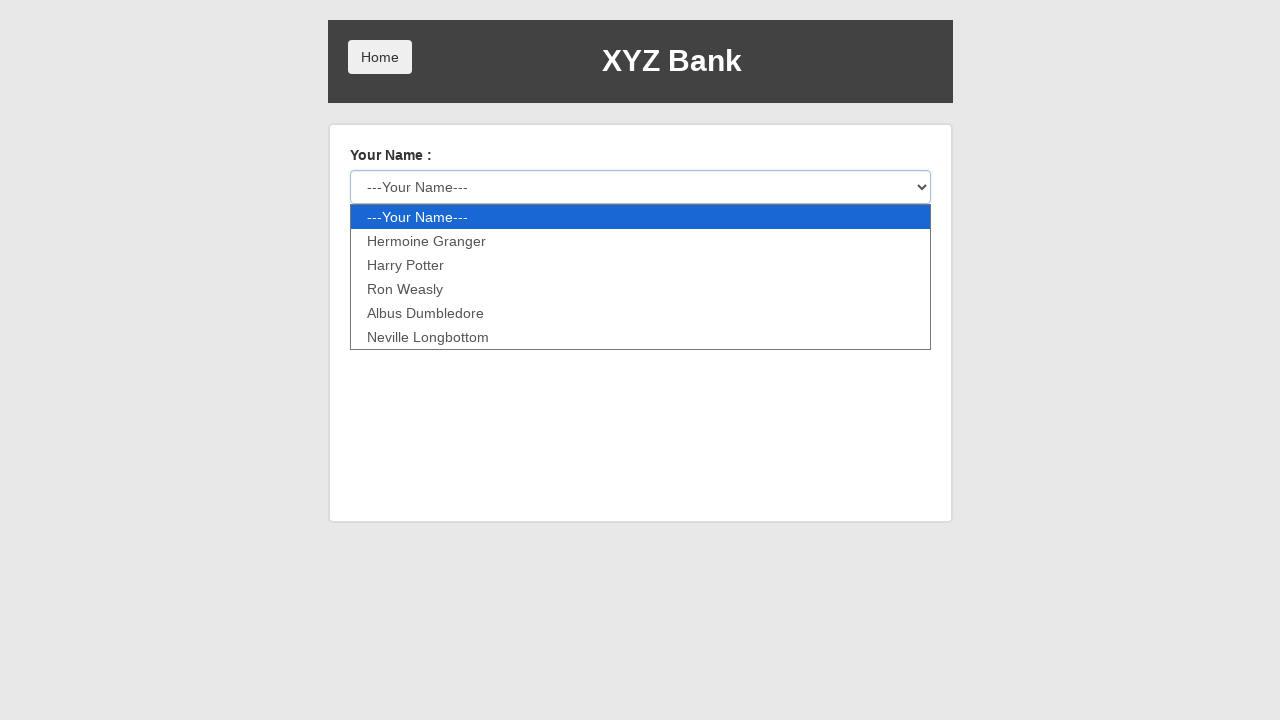

Selected Harry Potter from customer dropdown on #userSelect
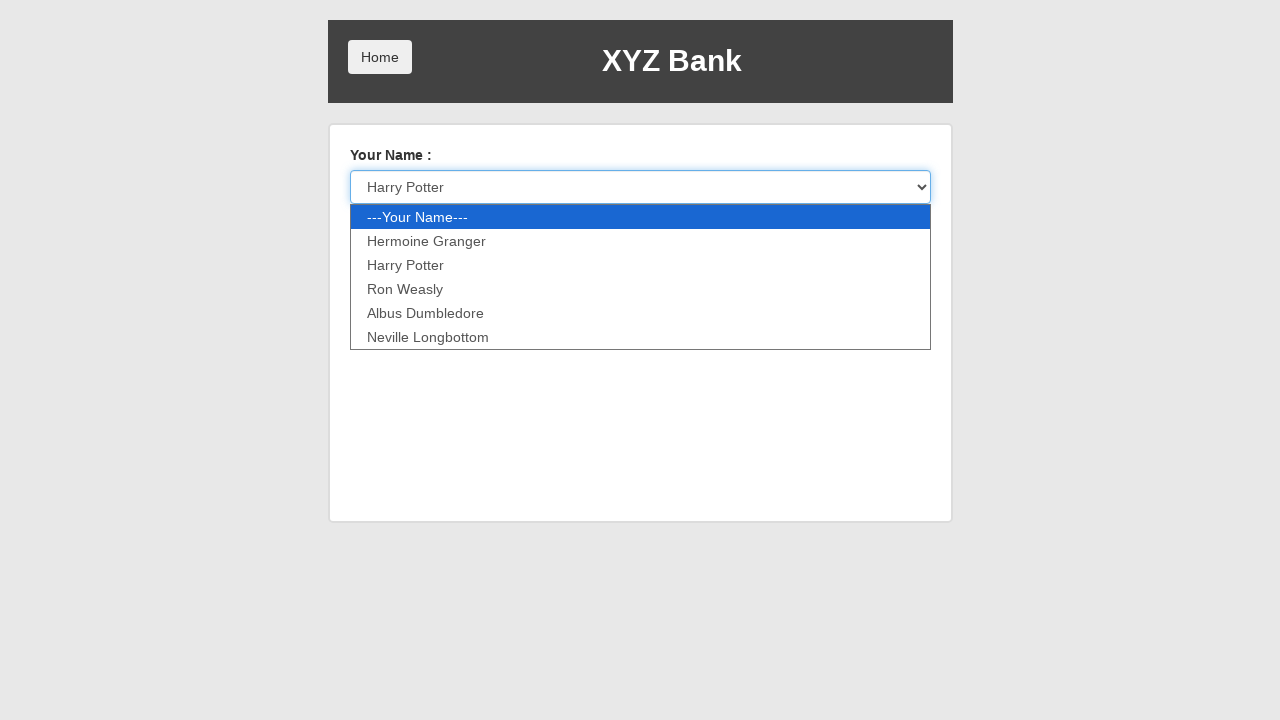

Clicked login button to authenticate at (380, 236) on button[type='submit']
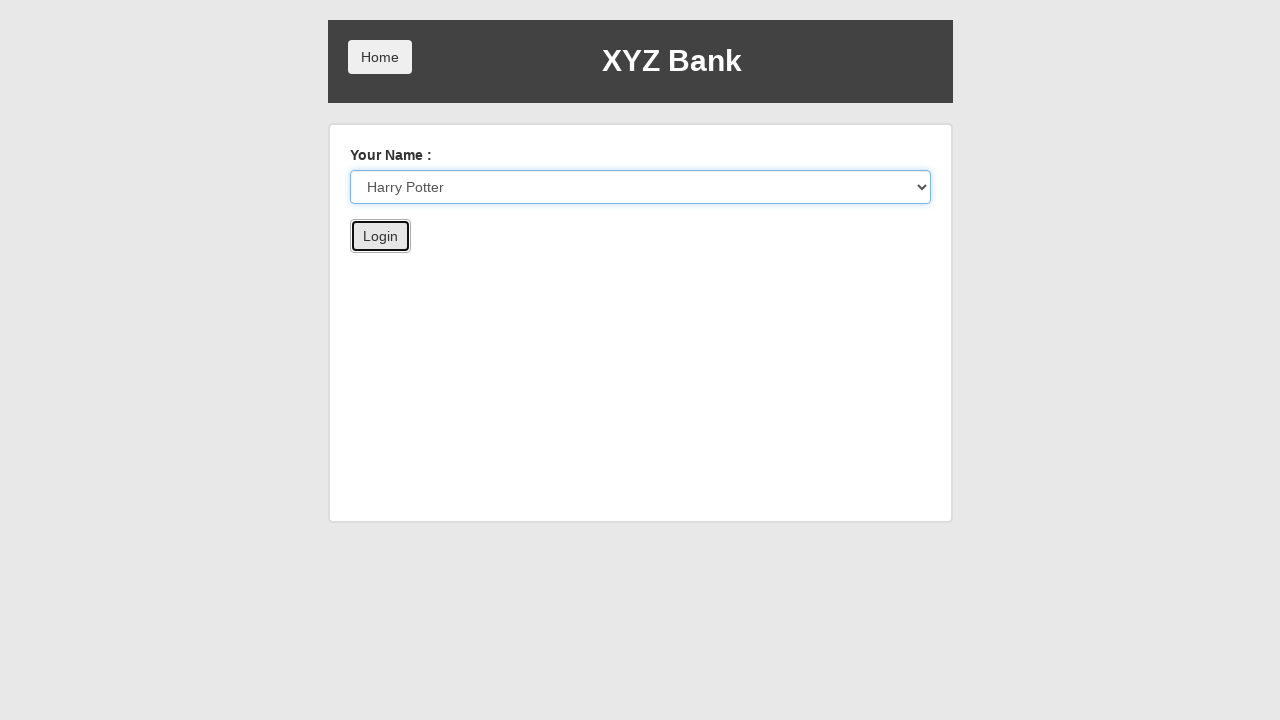

Clicked on account select dropdown at (616, 166) on xpath=//select[@id='accountSelect']
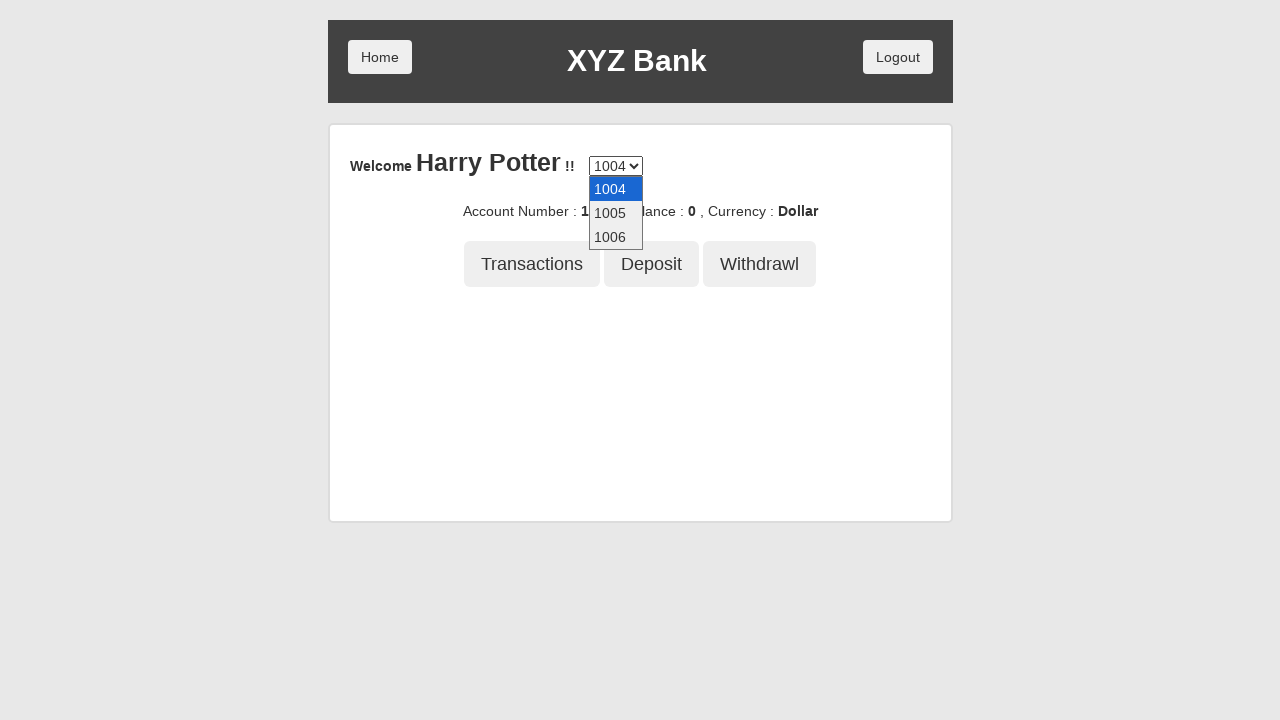

Selected account number 1005 on //select[@id='accountSelect']
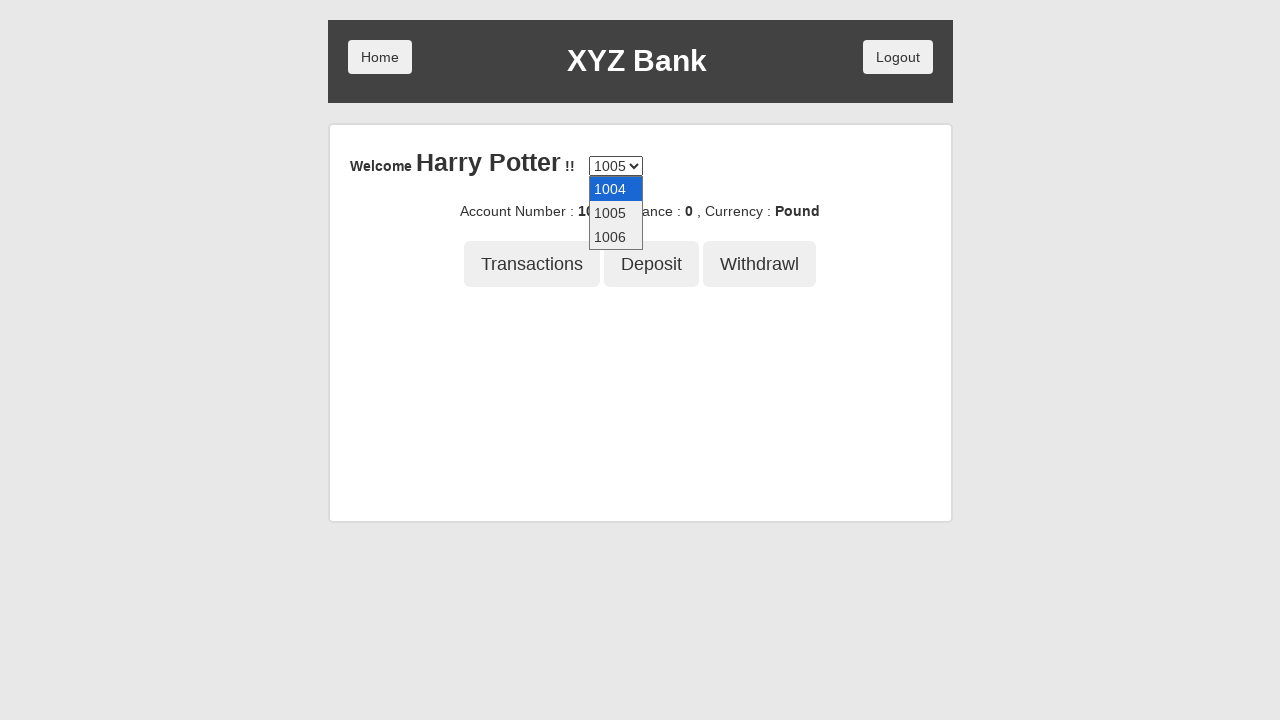

Clicked Deposit button at (652, 264) on xpath=//button[normalize-space()='Deposit']
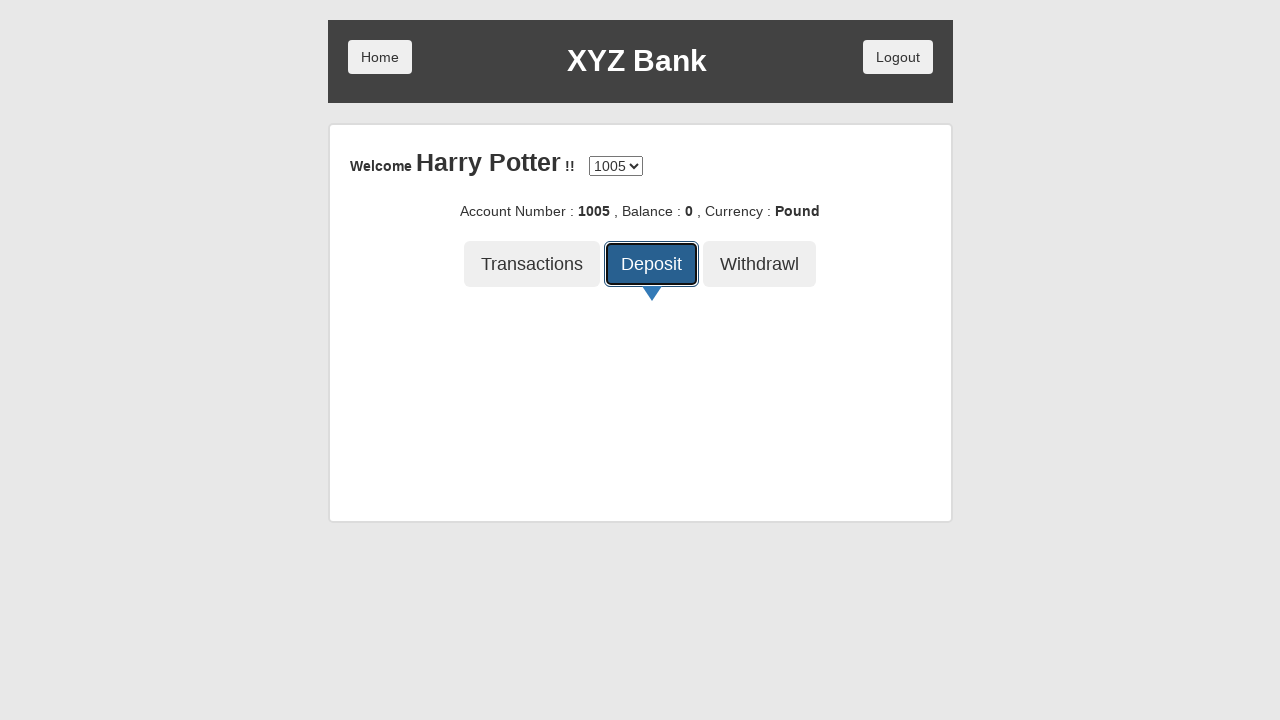

Entered deposit amount of 1000 on //input[@placeholder='amount']
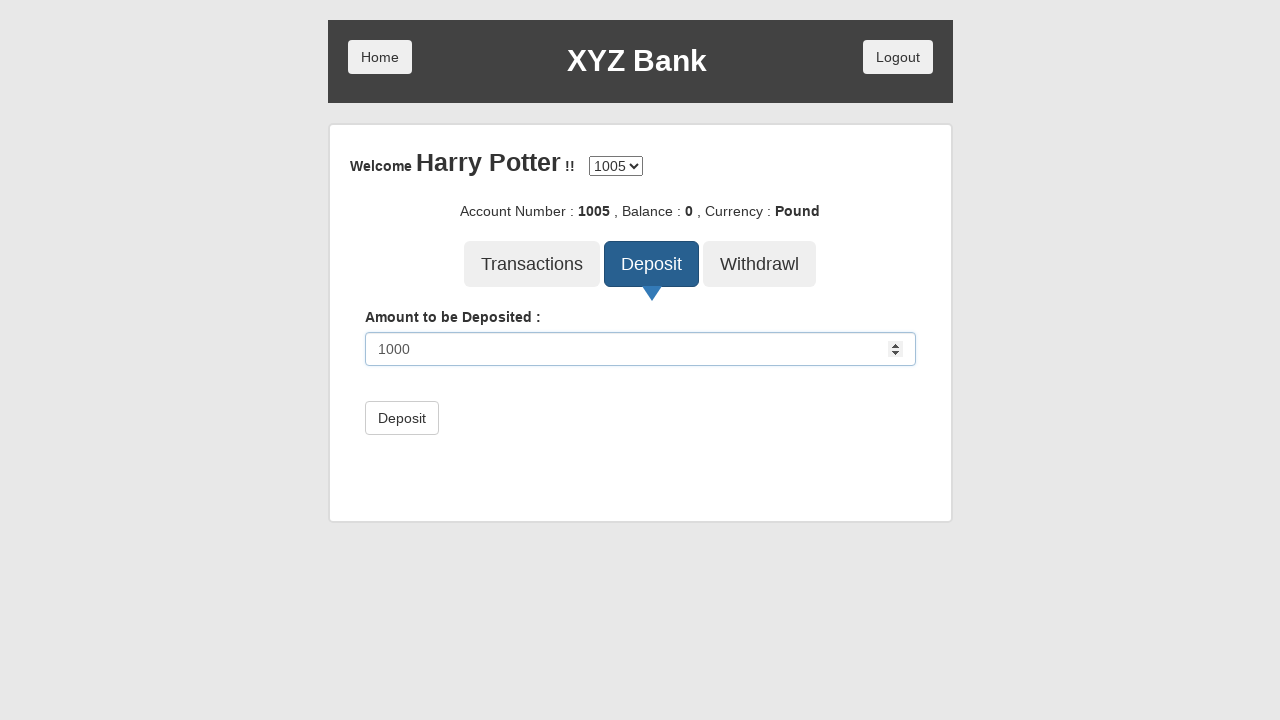

Submitted deposit transaction at (402, 418) on xpath=//button[@type='submit']
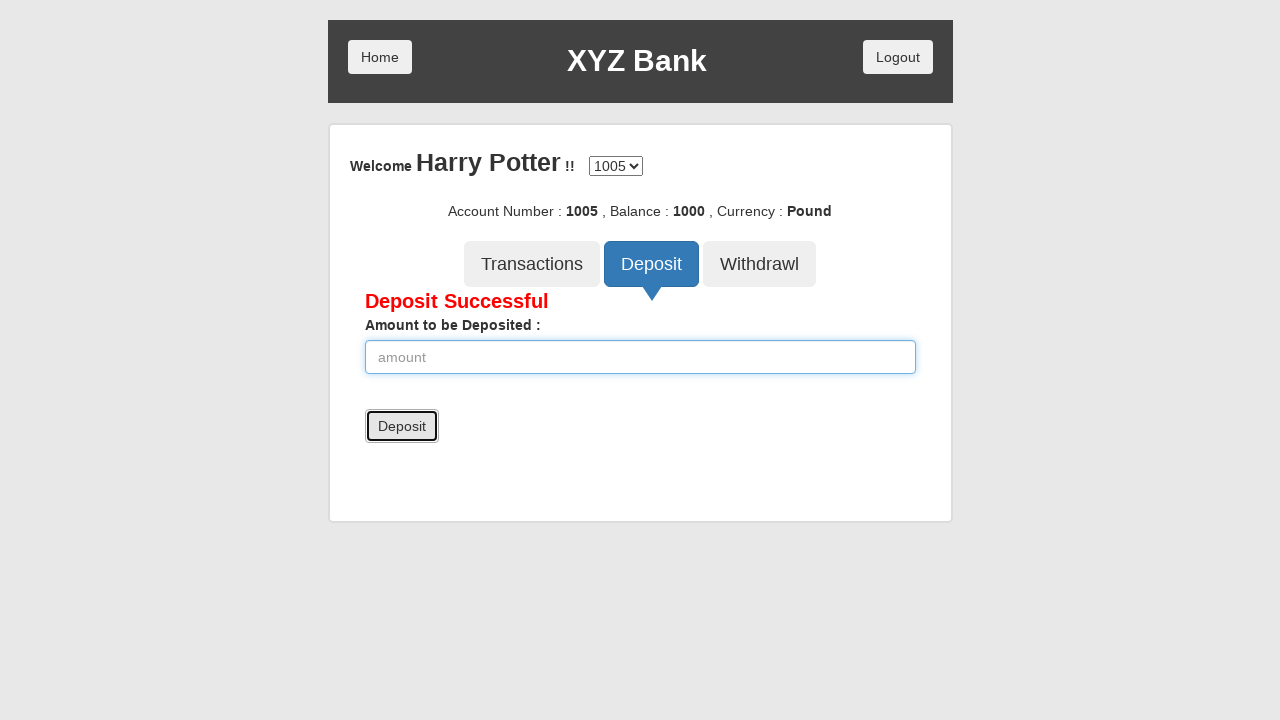

Clicked Withdrawal button at (760, 264) on xpath=//button[normalize-space()='Withdrawl']
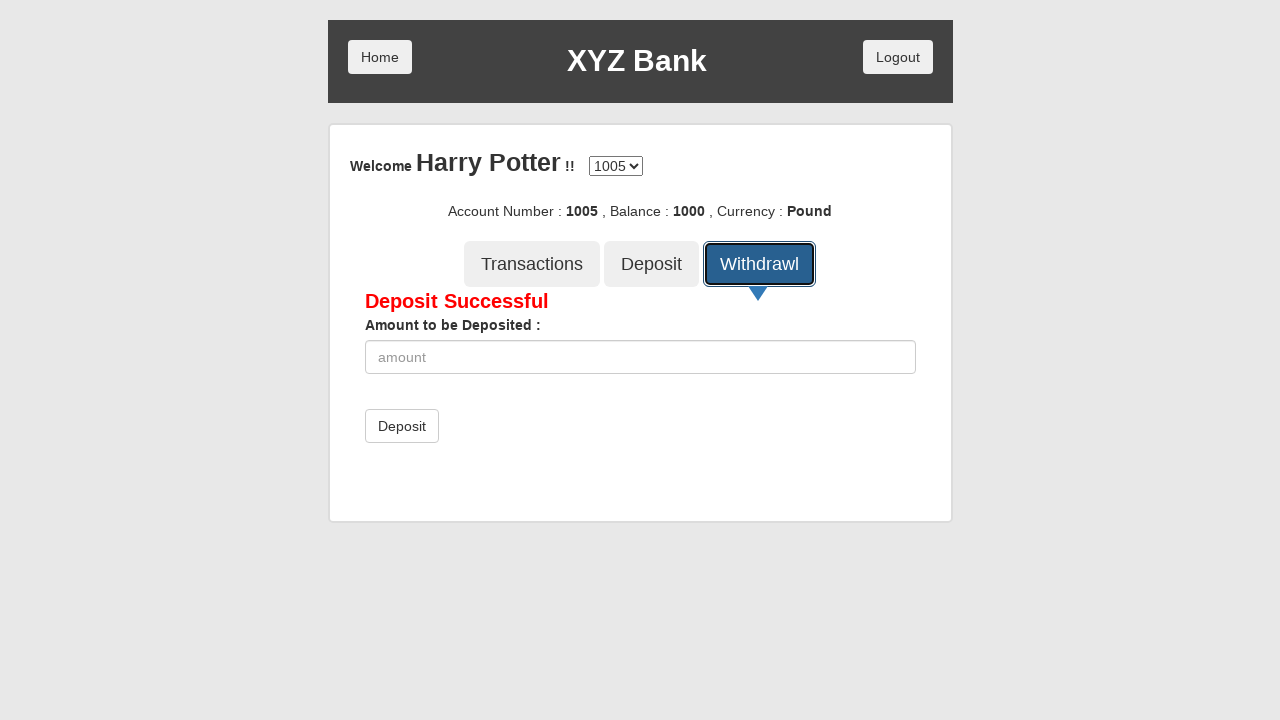

Entered withdrawal amount of 350 on //input[@placeholder='amount']
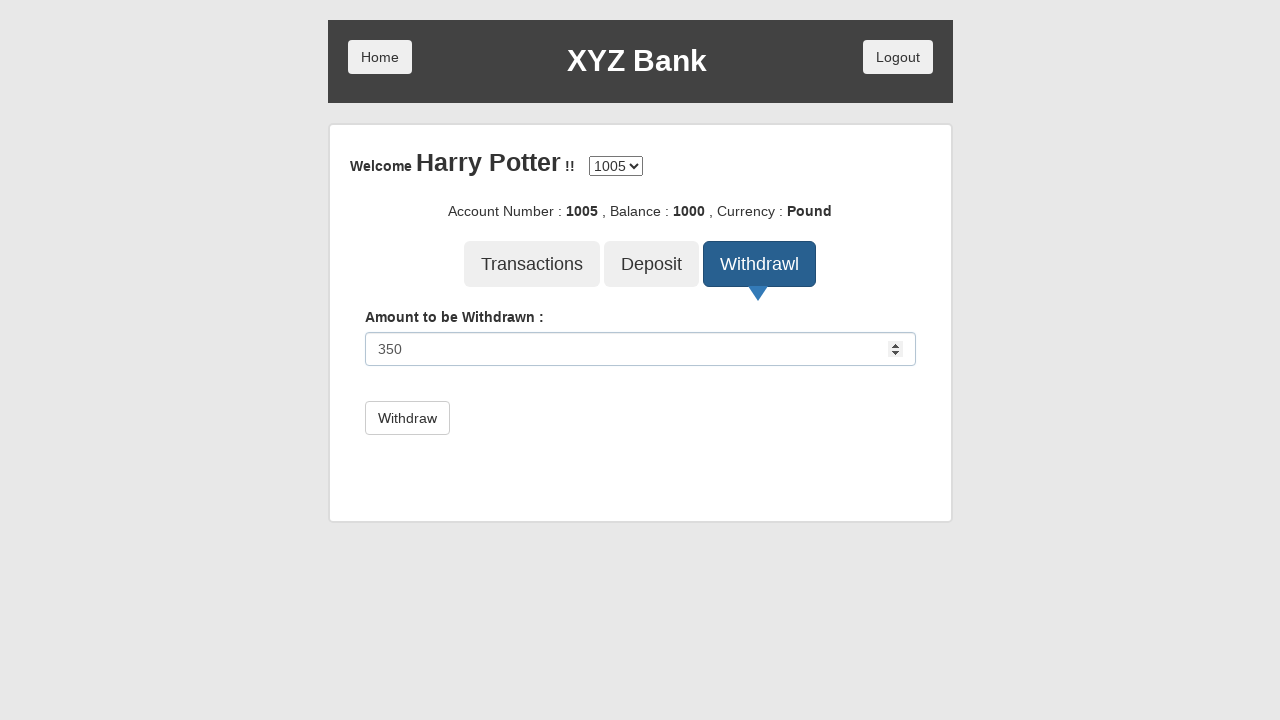

Submitted withdrawal transaction at (407, 418) on xpath=//button[normalize-space()='Withdraw']
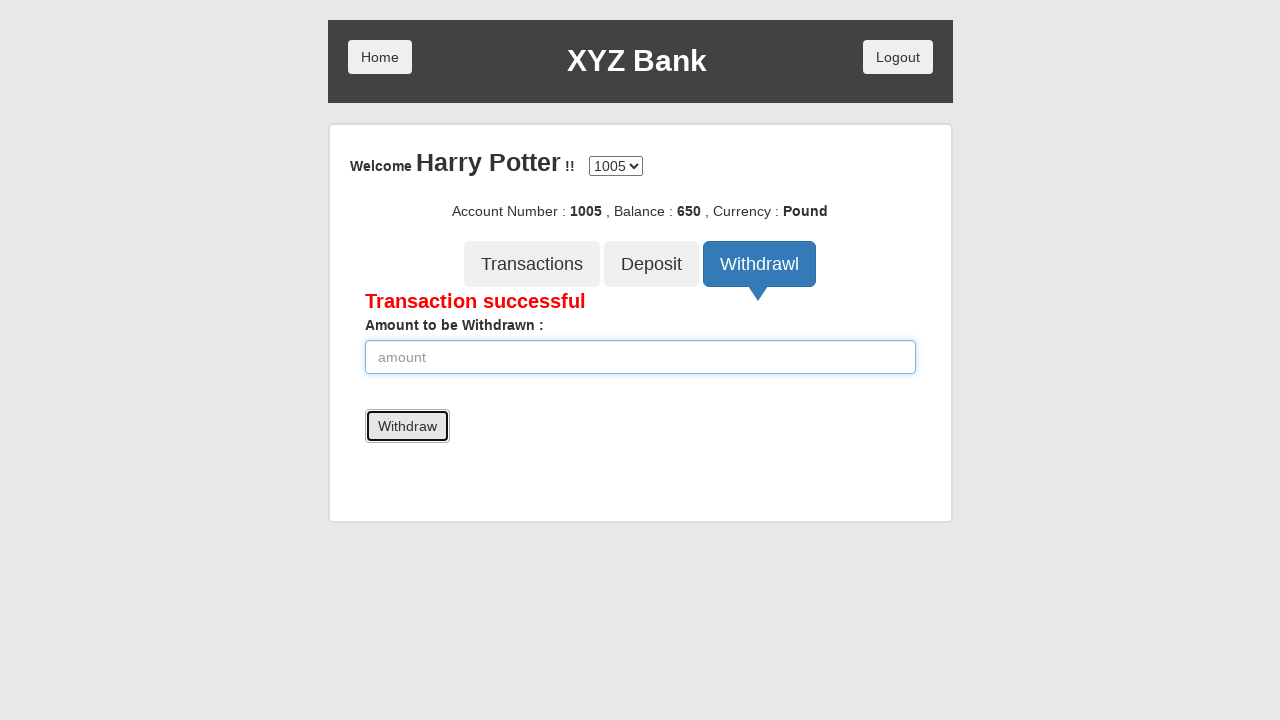

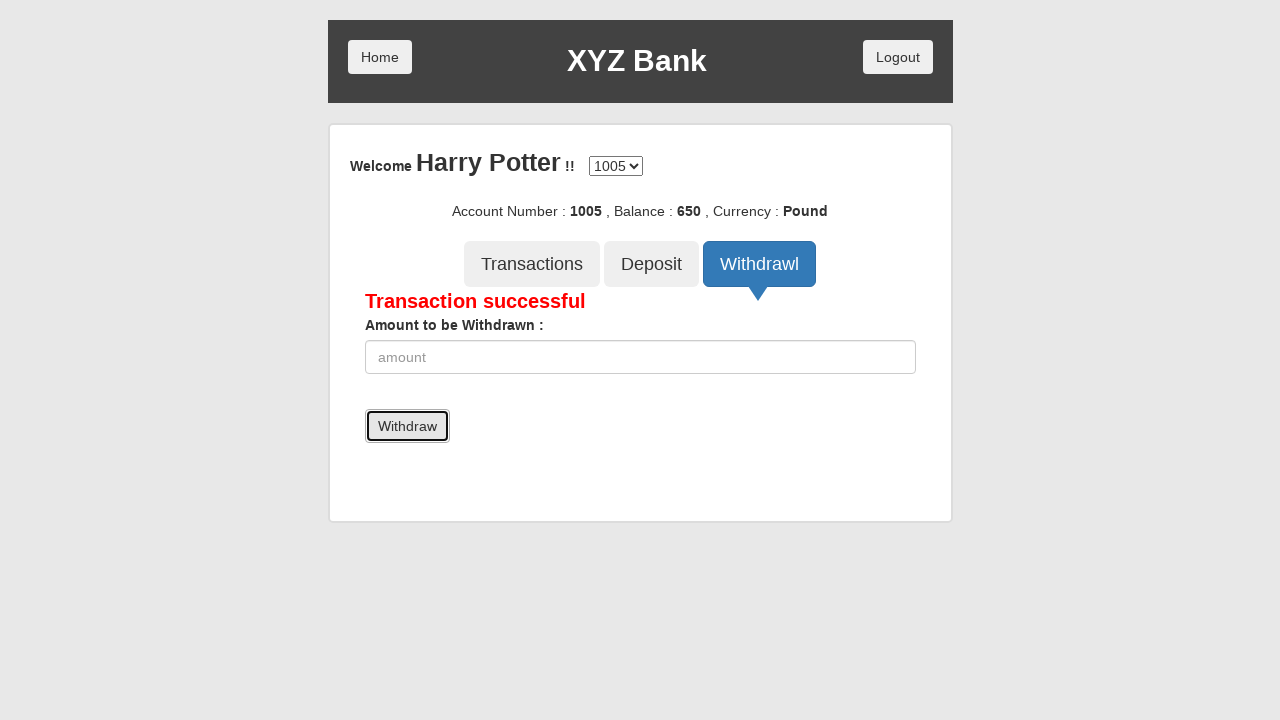